Navigates to the Web storage page from Chapter 4 and verifies the page title

Starting URL: https://bonigarcia.dev/selenium-webdriver-java/

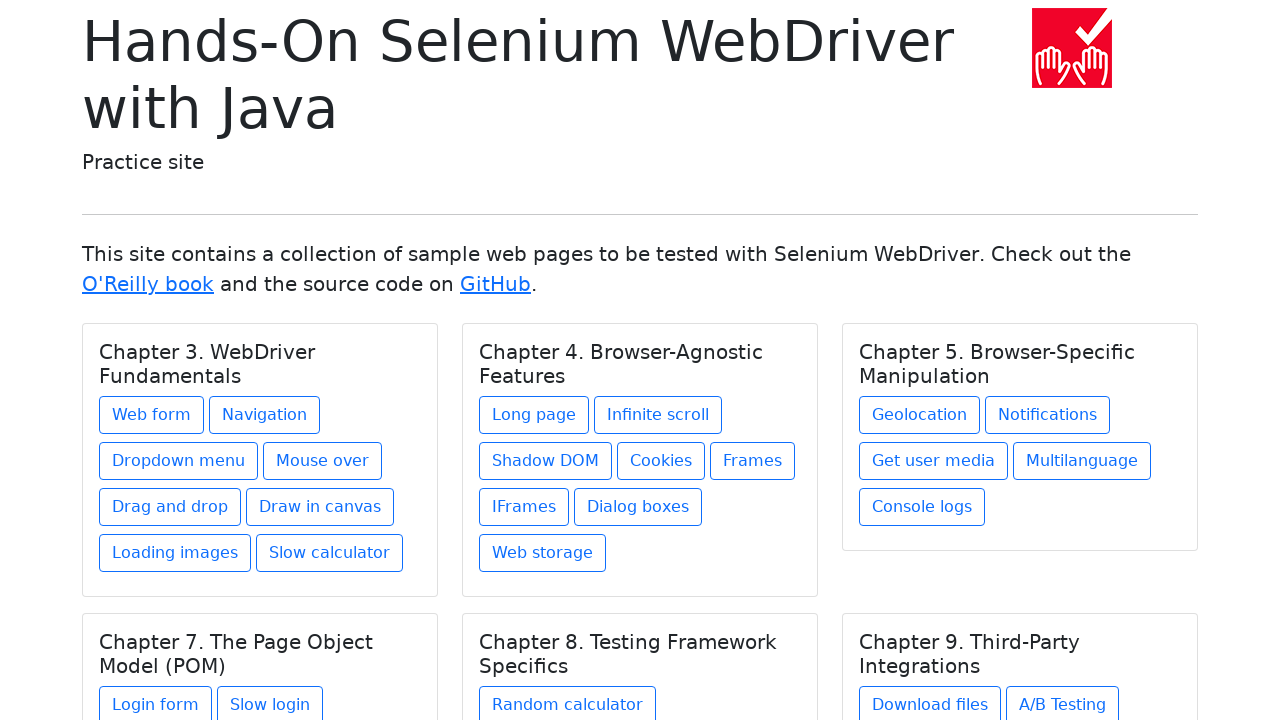

Clicked on Web storage link in Chapter 4 at (542, 553) on xpath=//h5[text() = 'Chapter 4. Browser-Agnostic Features']/../a[@href = 'web-st
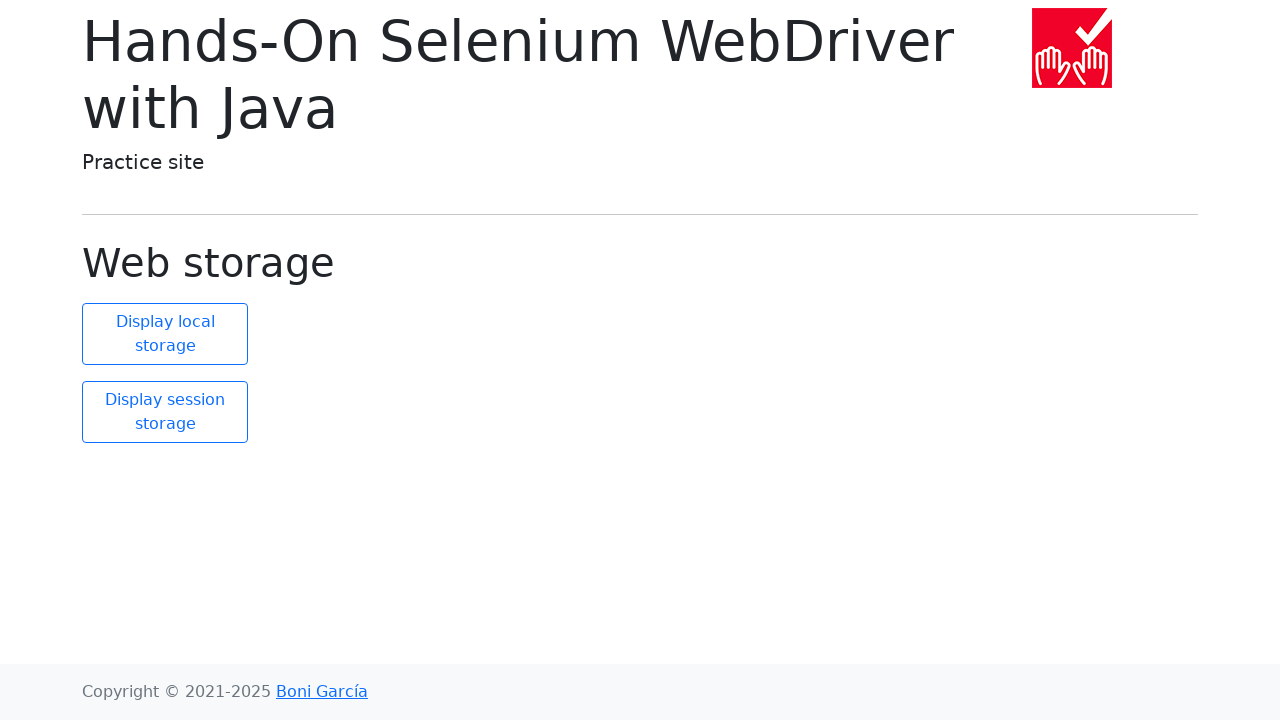

Verified page title is 'Web storage'
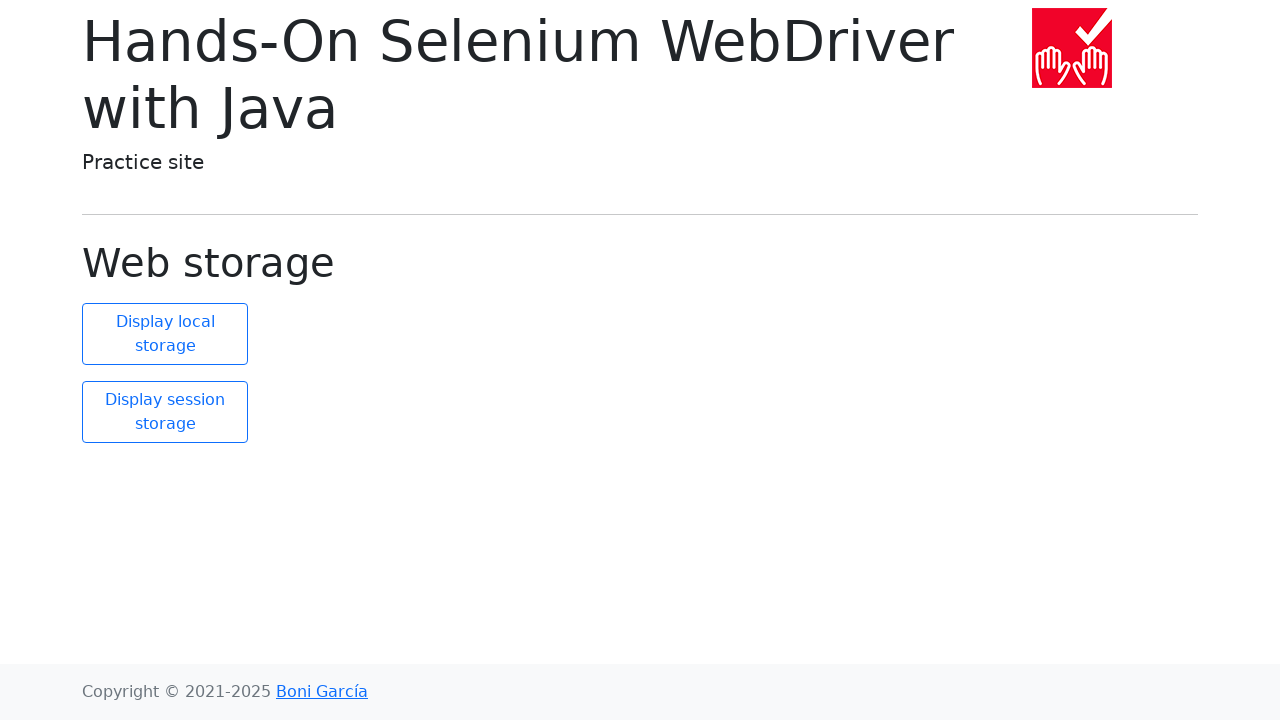

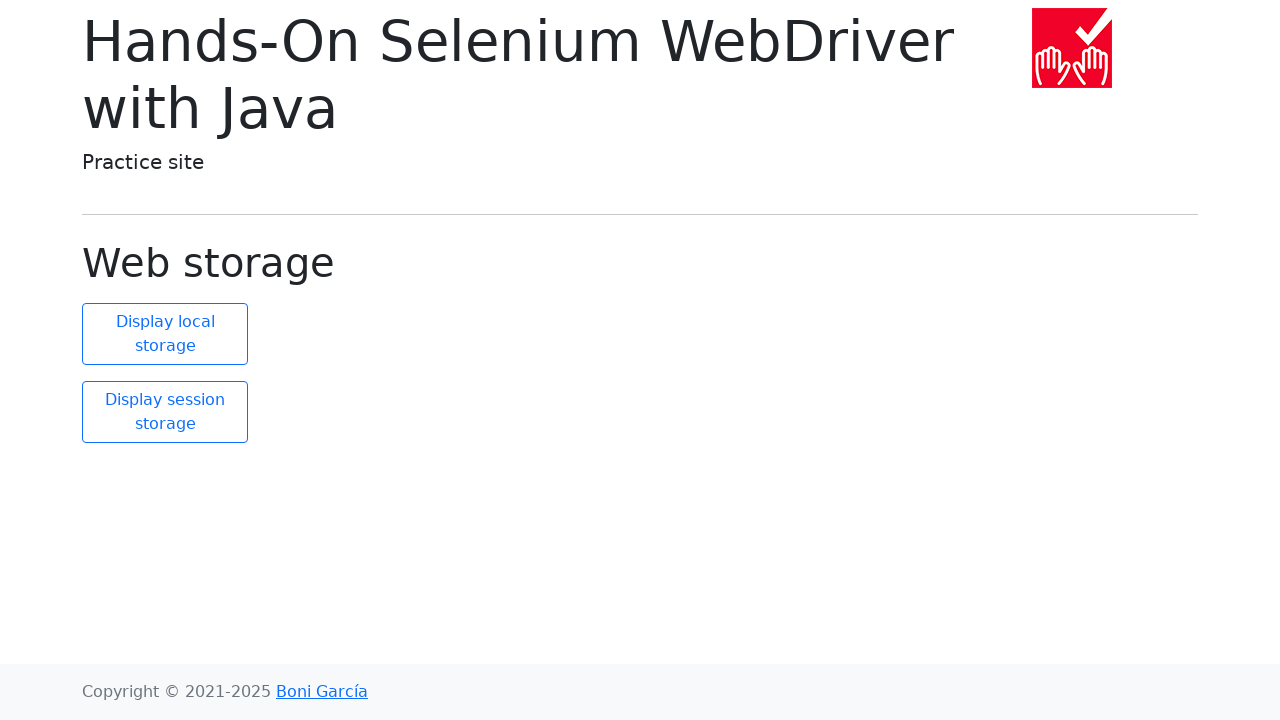